Tests error handling when letters are entered instead of numbers in the division operation

Starting URL: https://testsheepnz.github.io/BasicCalculator.html

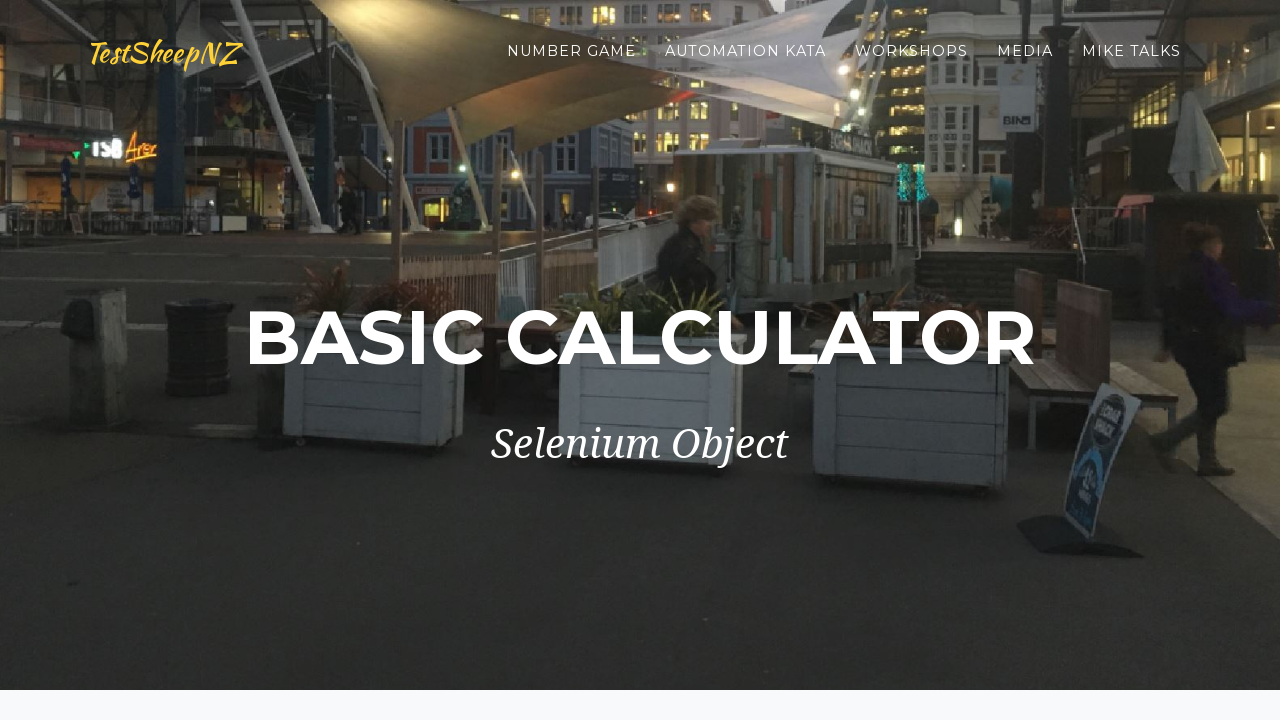

Filled first number field with letter 'a' on #number1Field
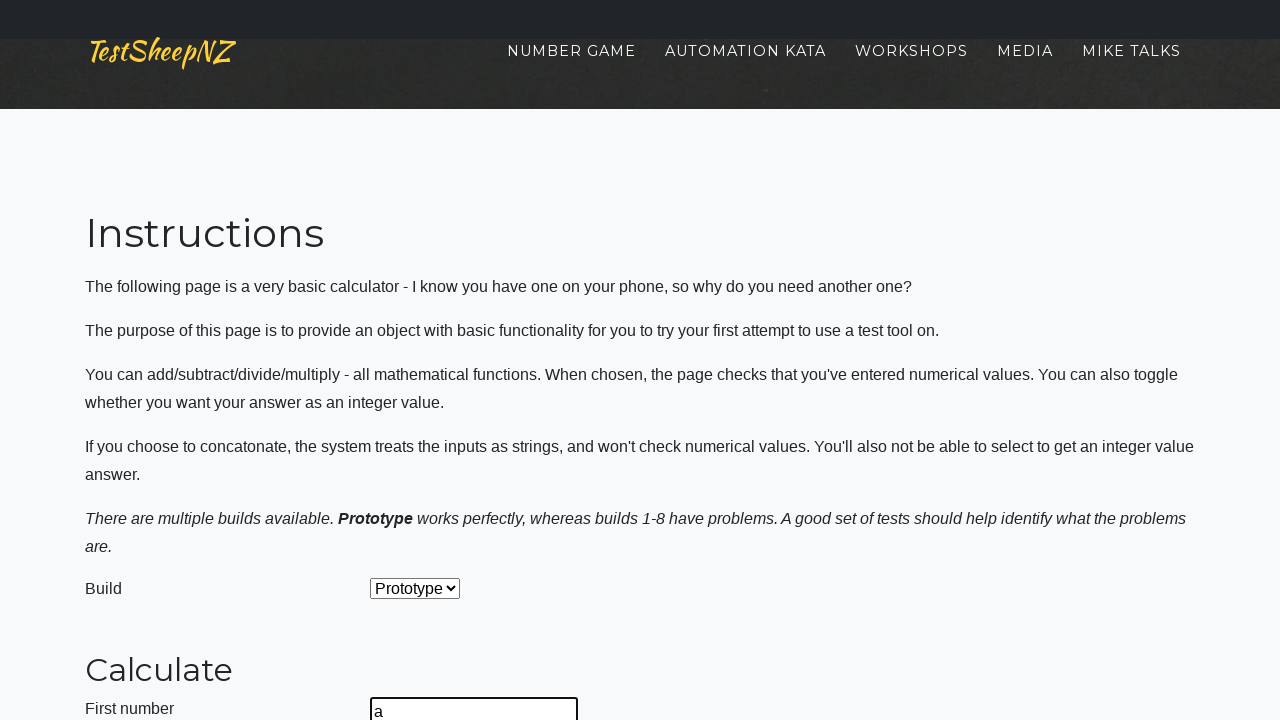

Filled second number field with '8' on #number2Field
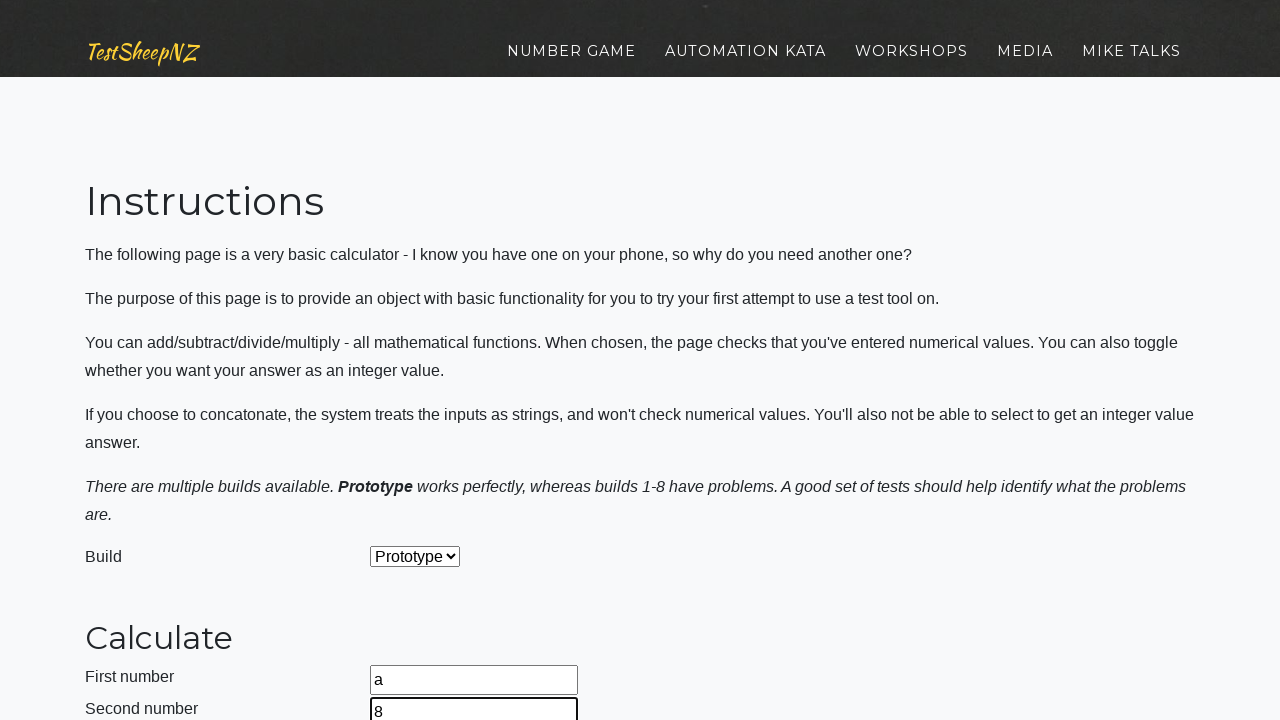

Selected 'Divide' operation from dropdown on #selectOperationDropdown
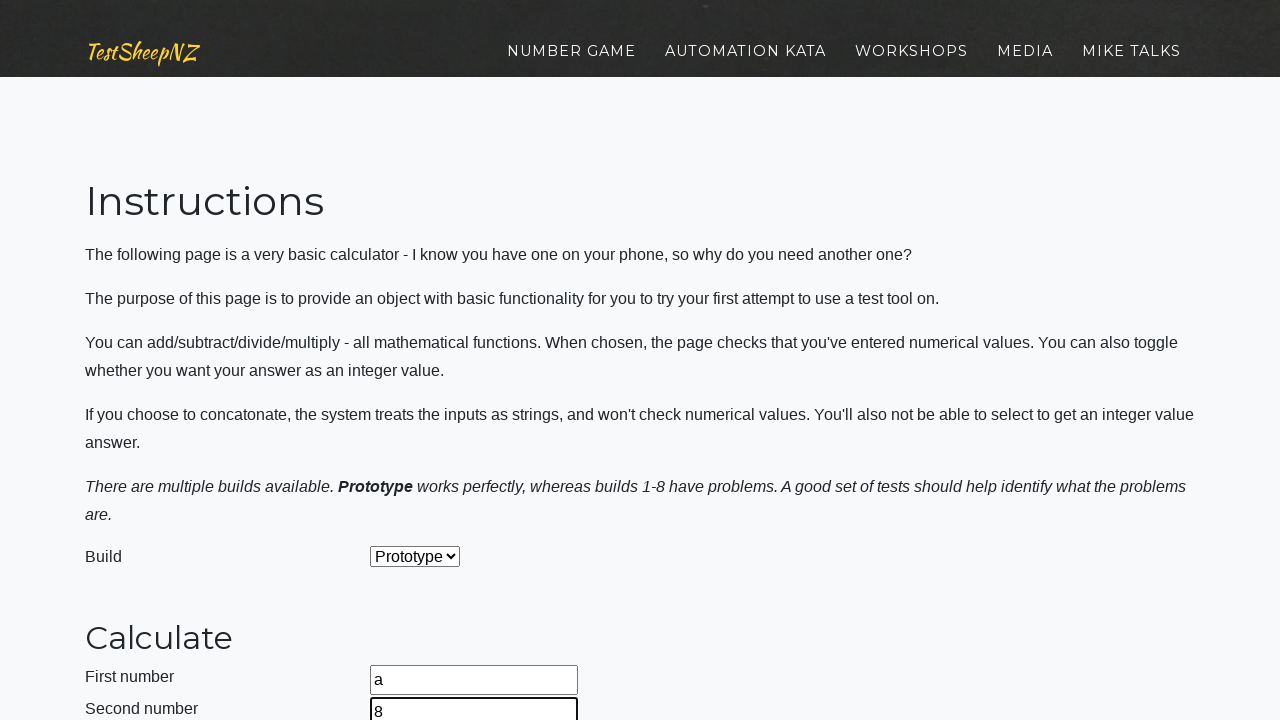

Clicked calculate button at (422, 361) on #calculateButton
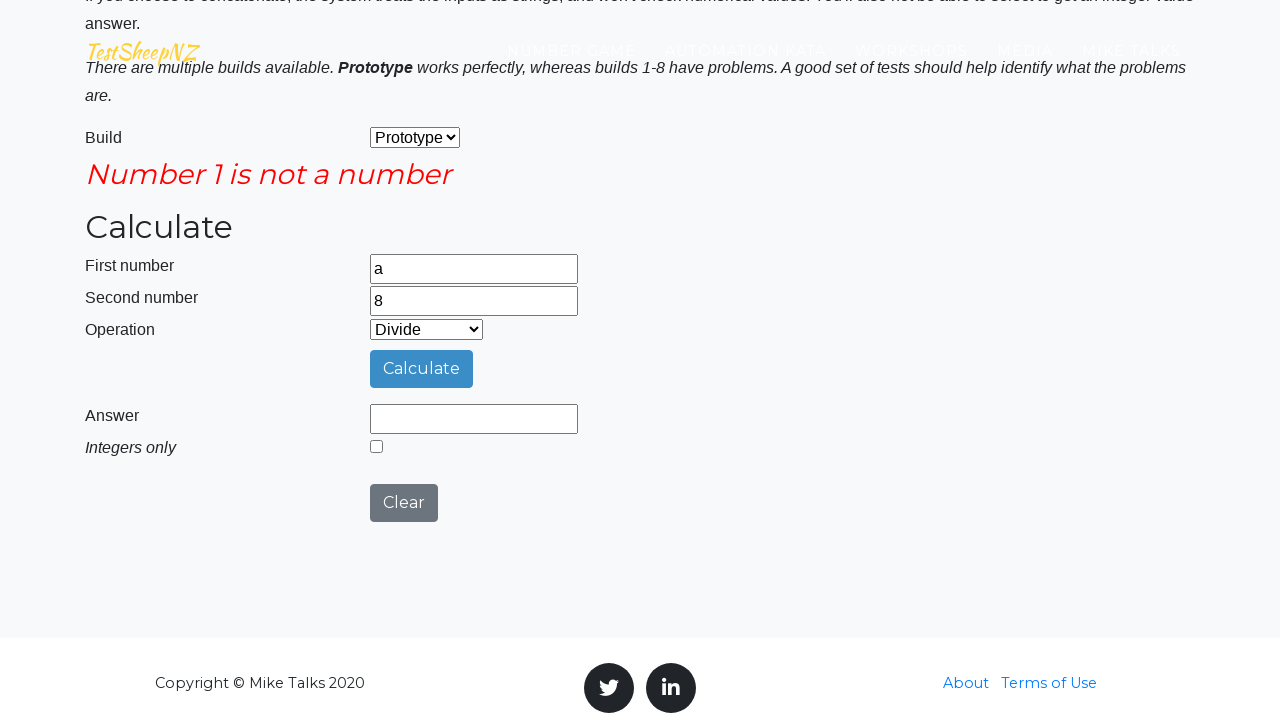

Waited 1000ms for calculation to complete
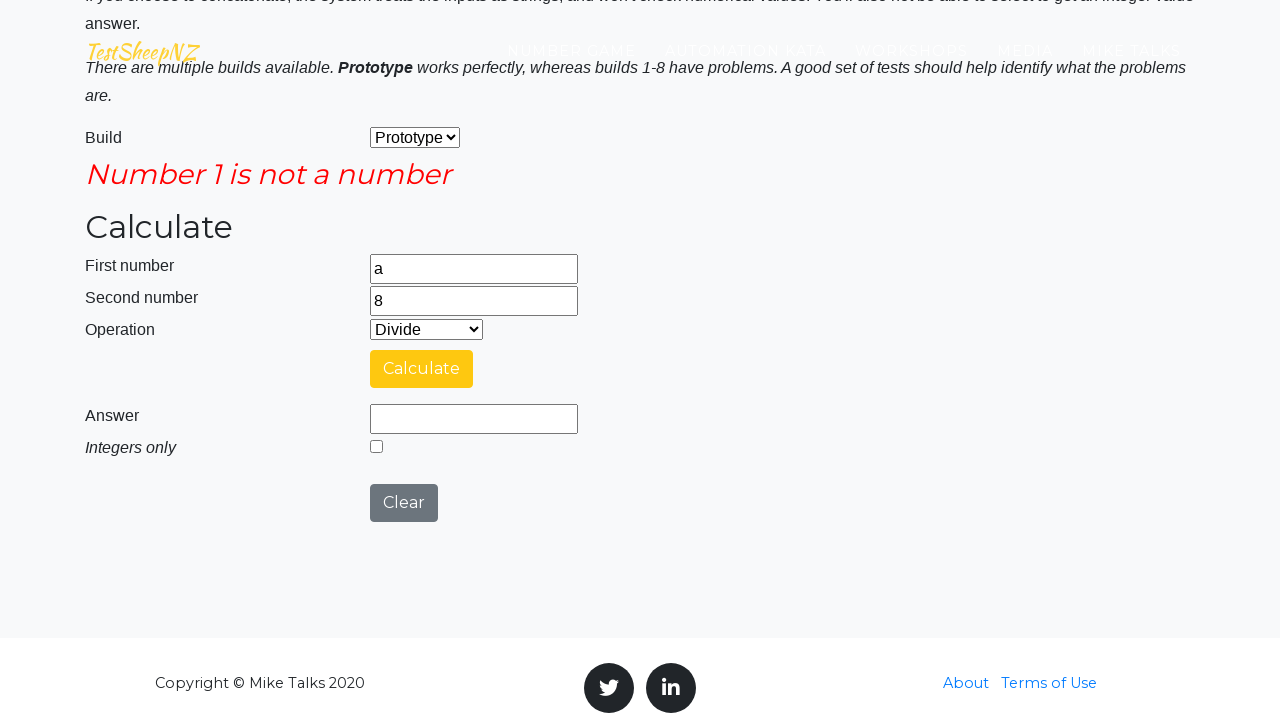

Retrieved error message from error field
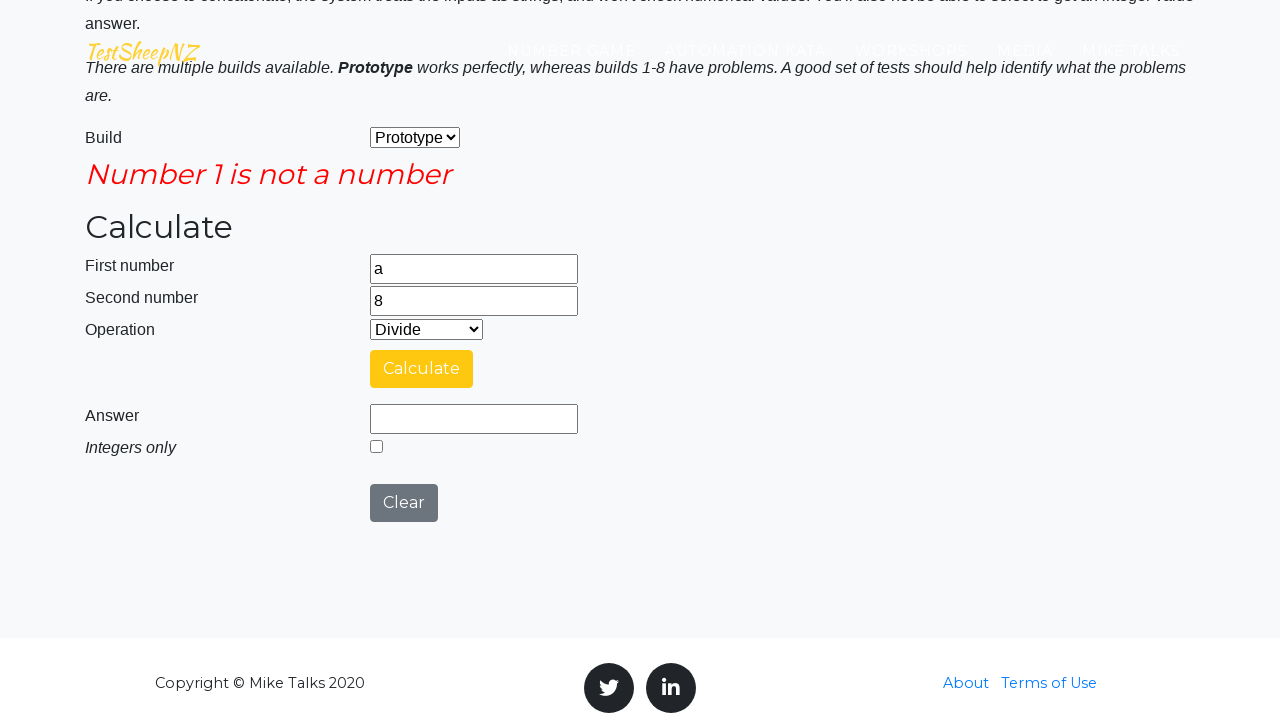

Verified error message 'Number 1 is not a number' is correct
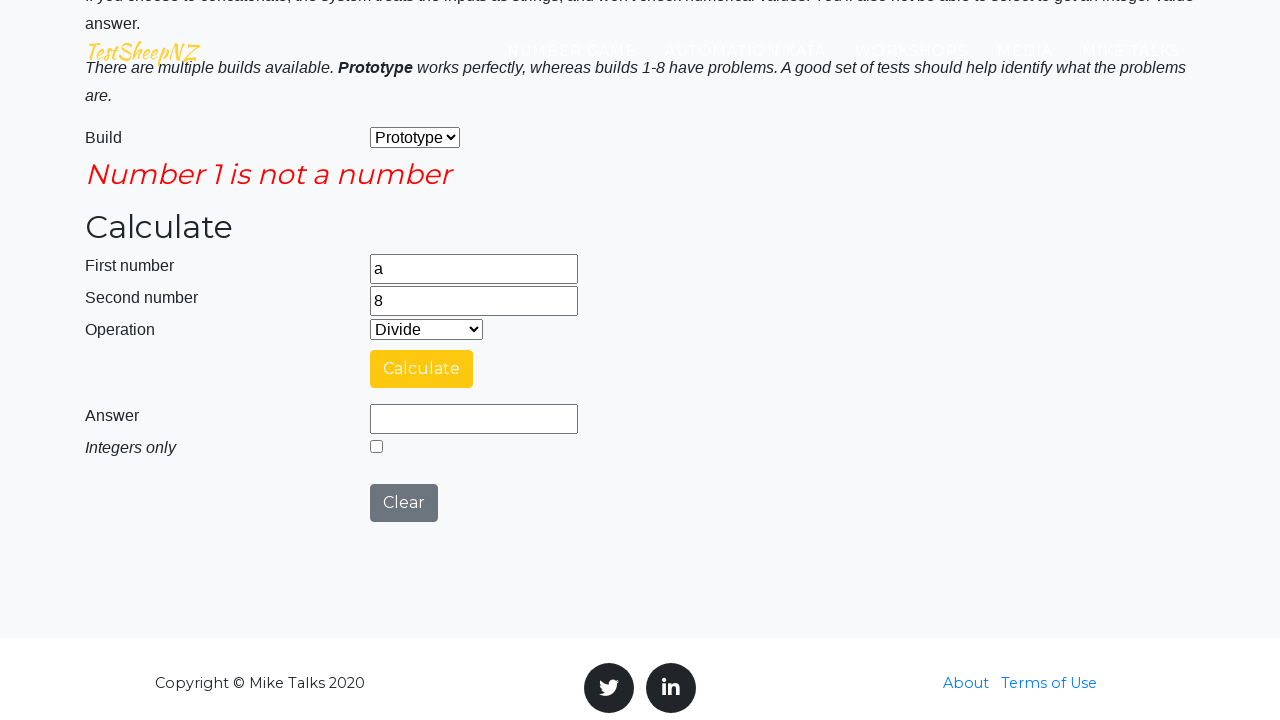

Filled first number field with '2' on #number1Field
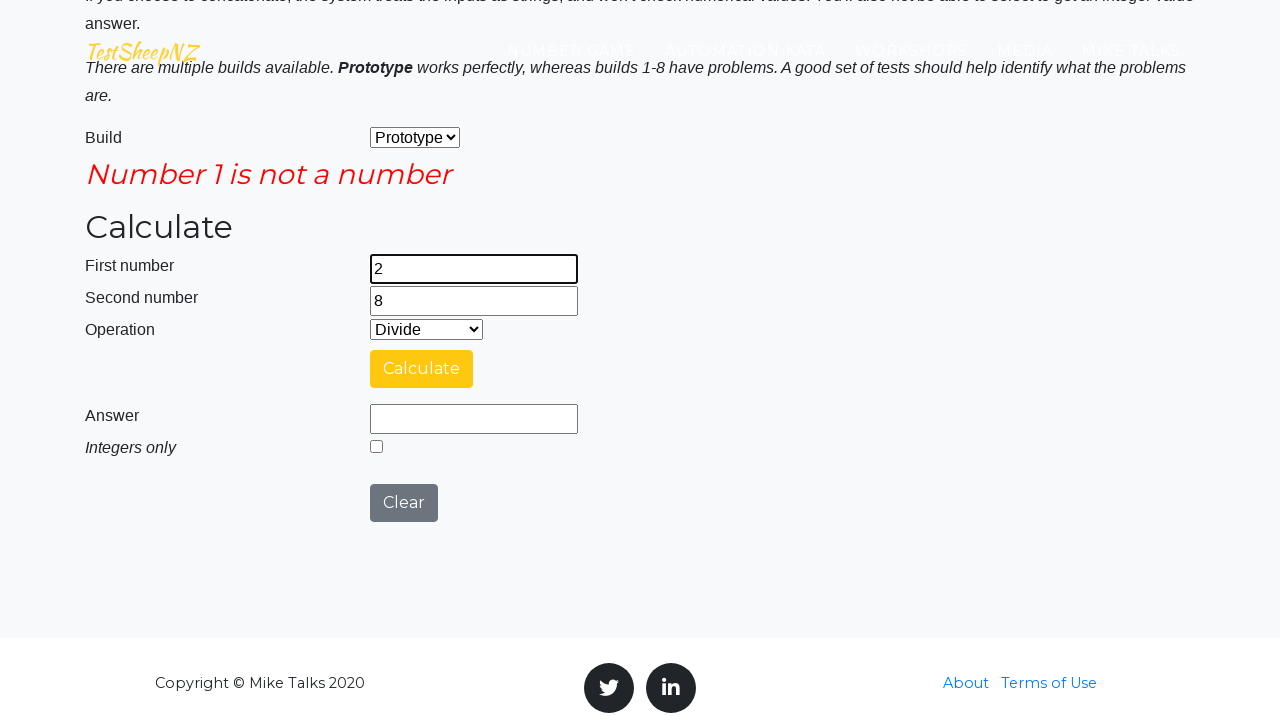

Filled second number field with letter 't' on #number2Field
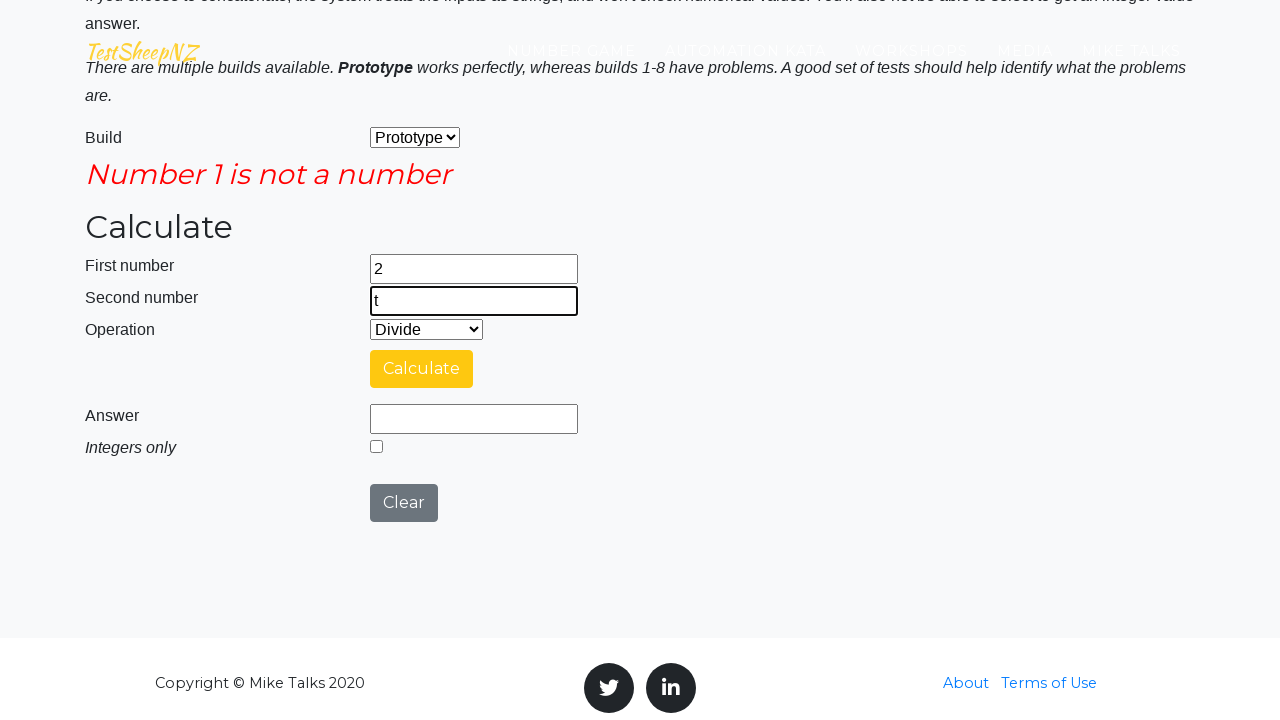

Selected 'Divide' operation from dropdown on #selectOperationDropdown
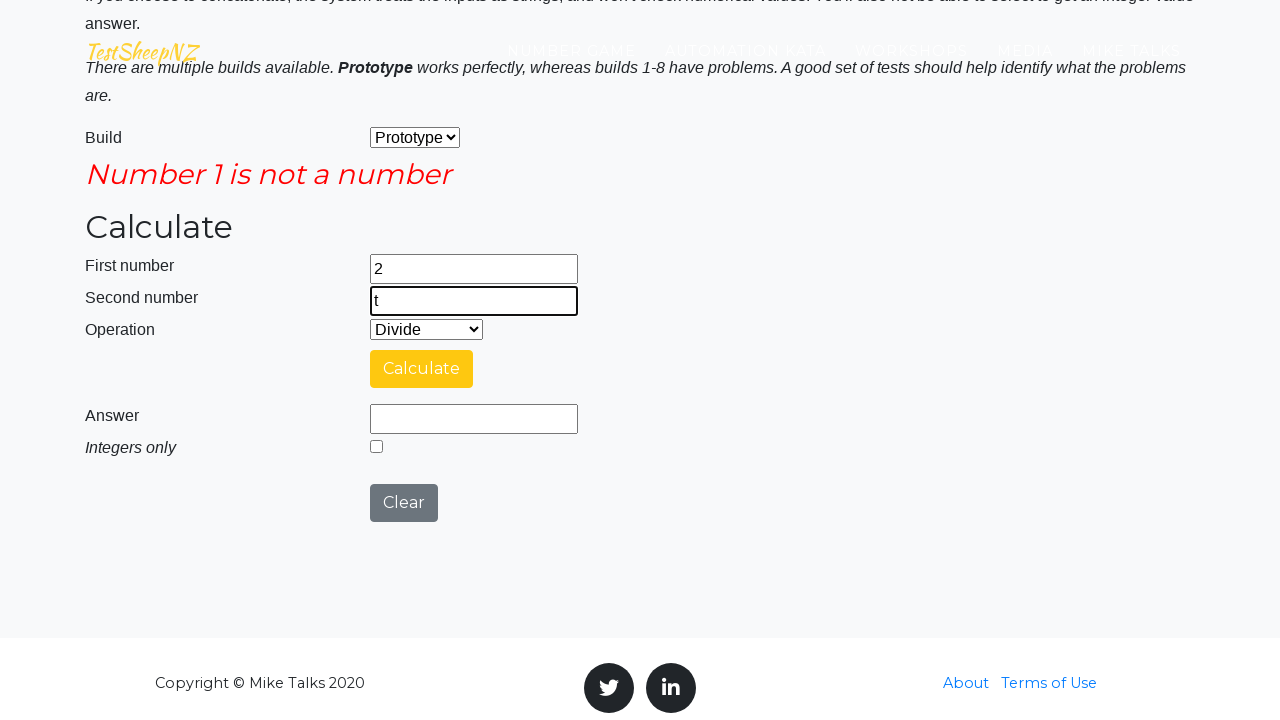

Clicked calculate button at (422, 369) on #calculateButton
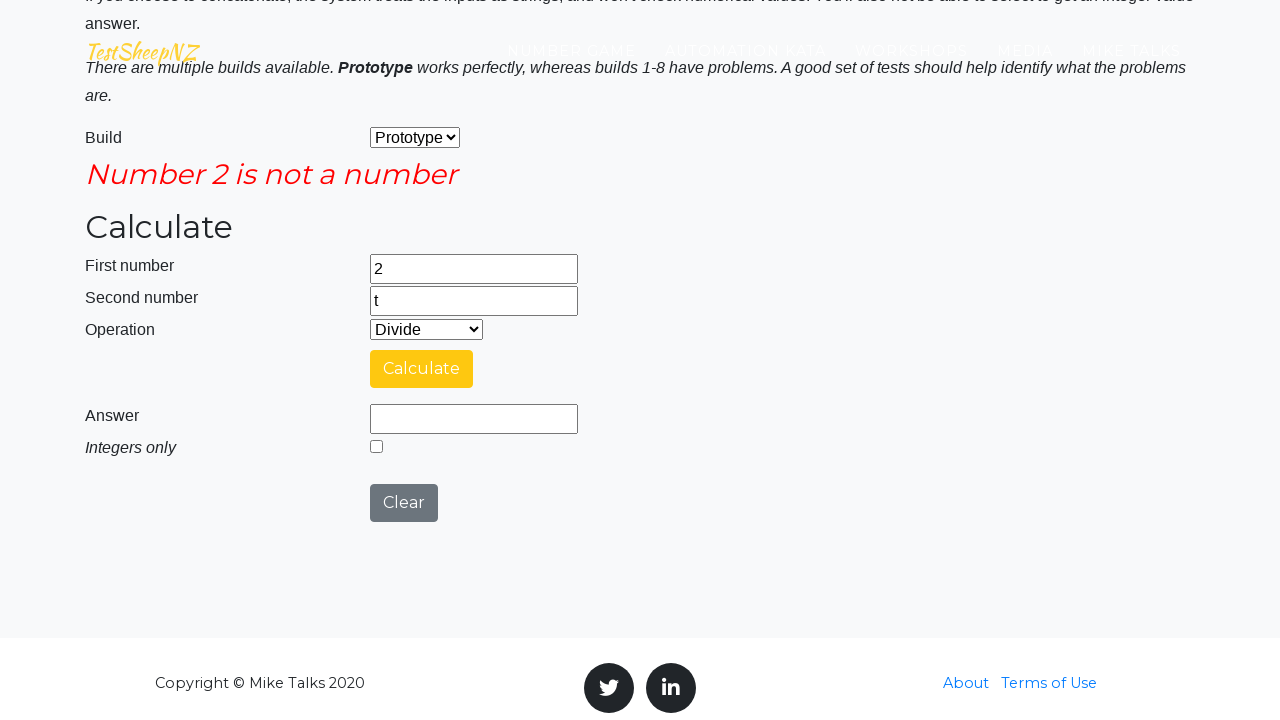

Waited 1000ms for calculation to complete
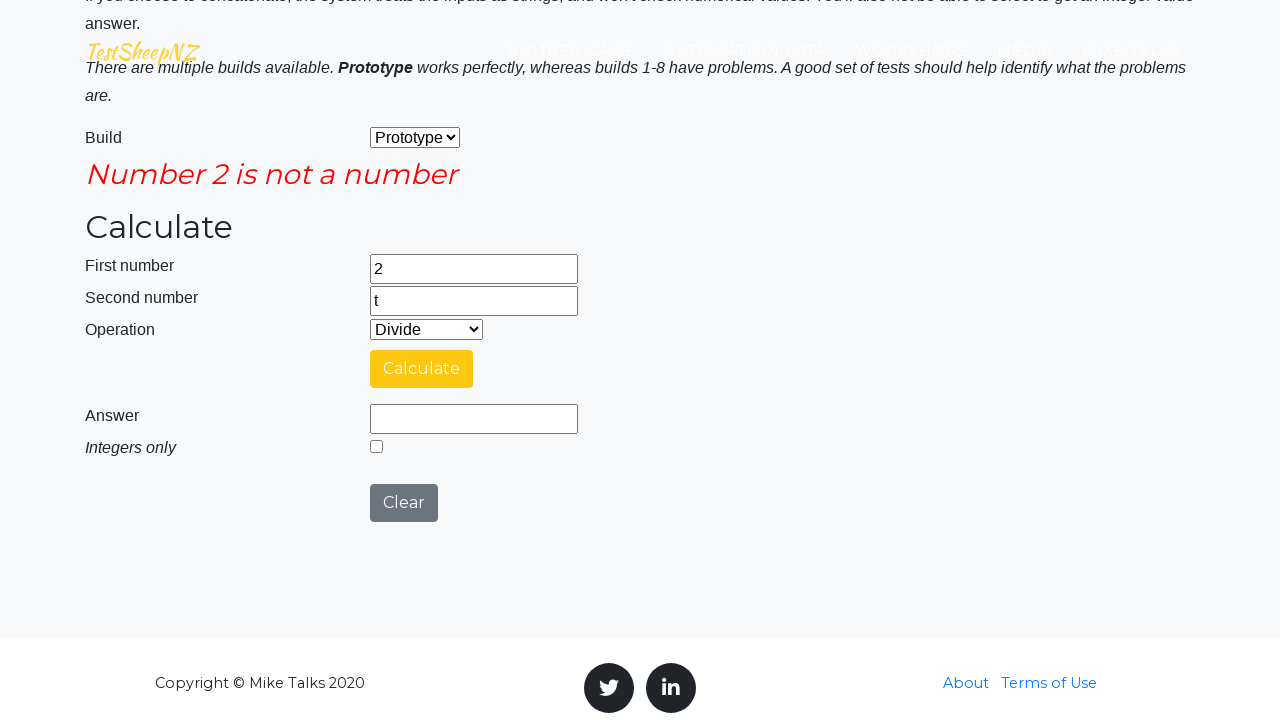

Retrieved error message from error field
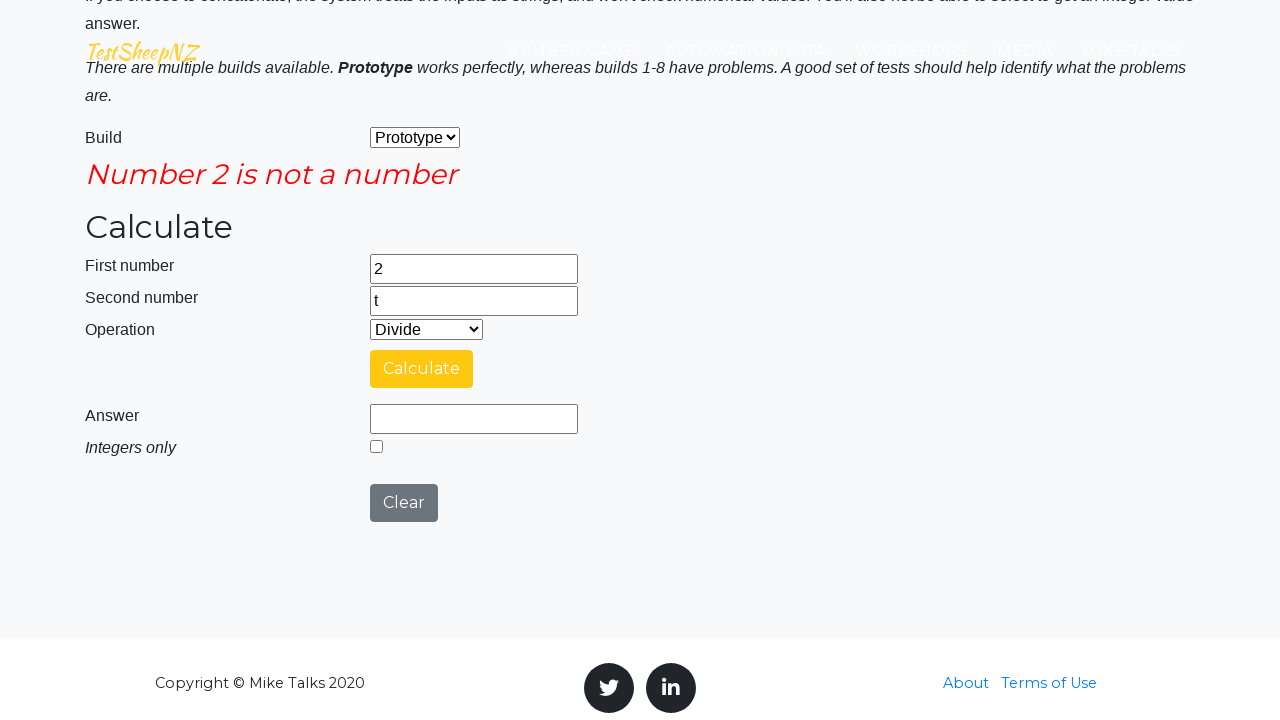

Verified error message 'Number 2 is not a number' is correct
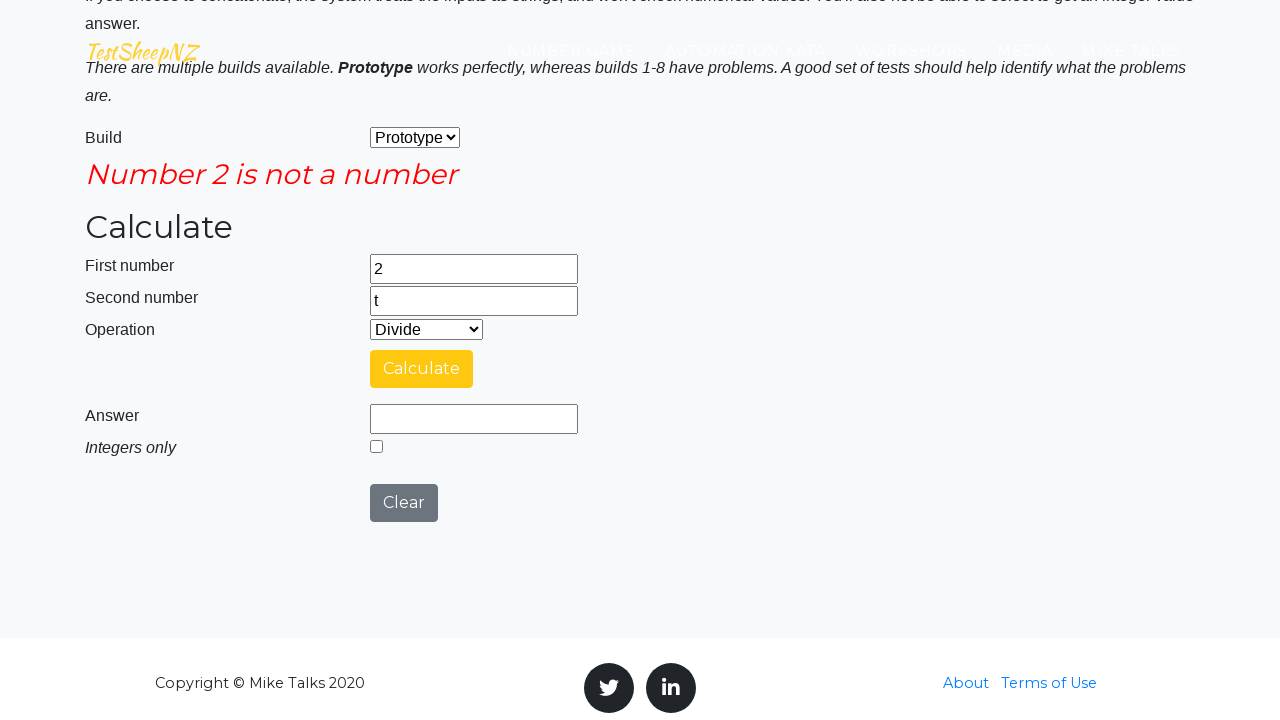

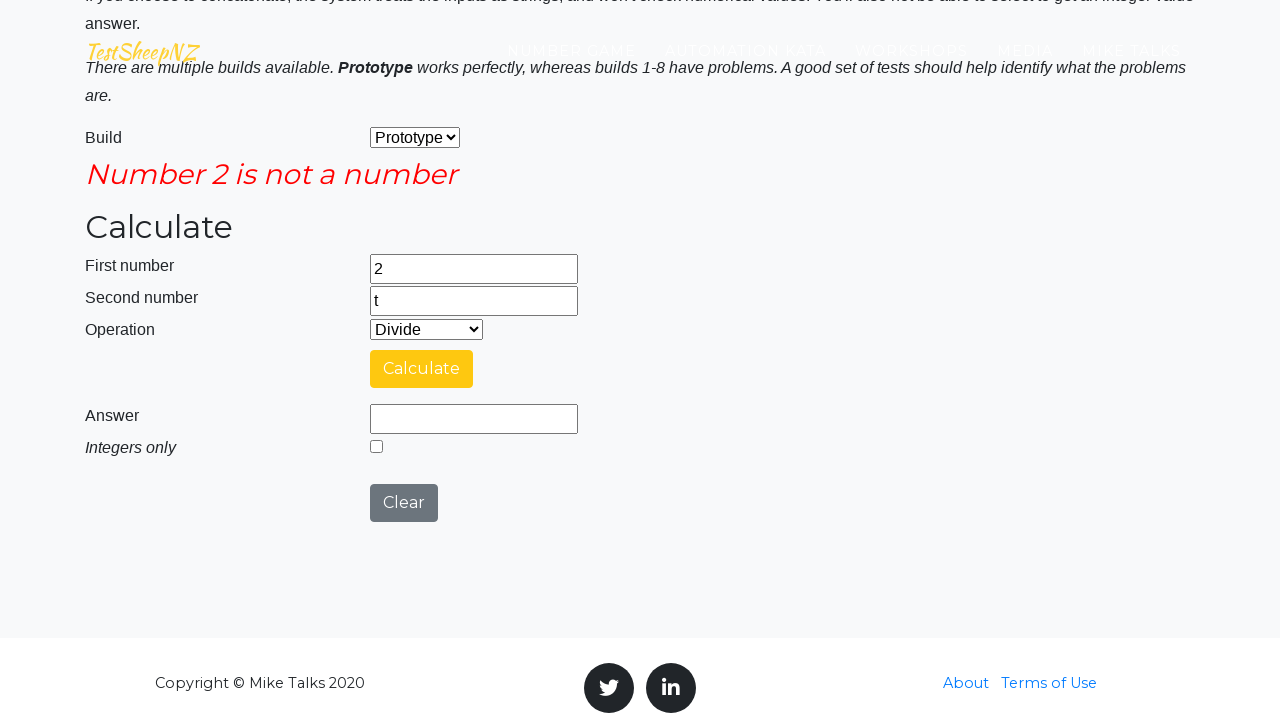